Tests the contact form submission by filling in email, name, and message fields, then clicking send

Starting URL: https://www.demoblaze.com/

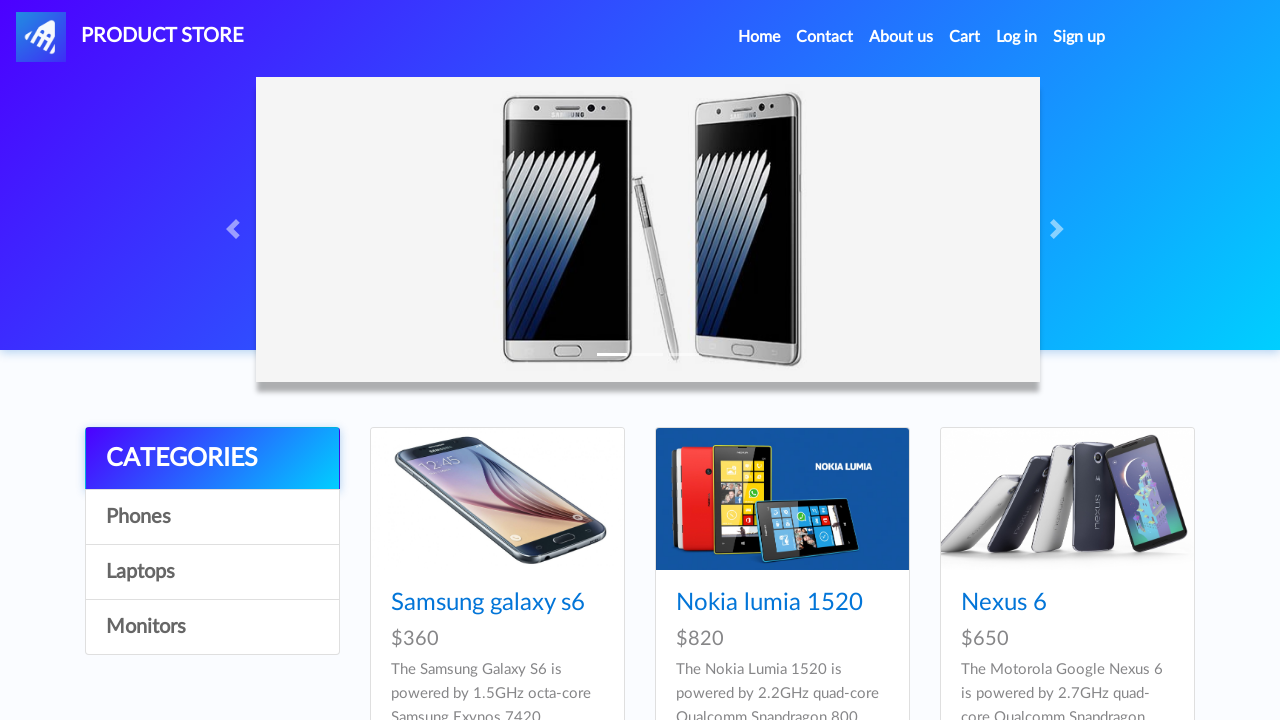

Set up dialog handler to accept confirmation alerts
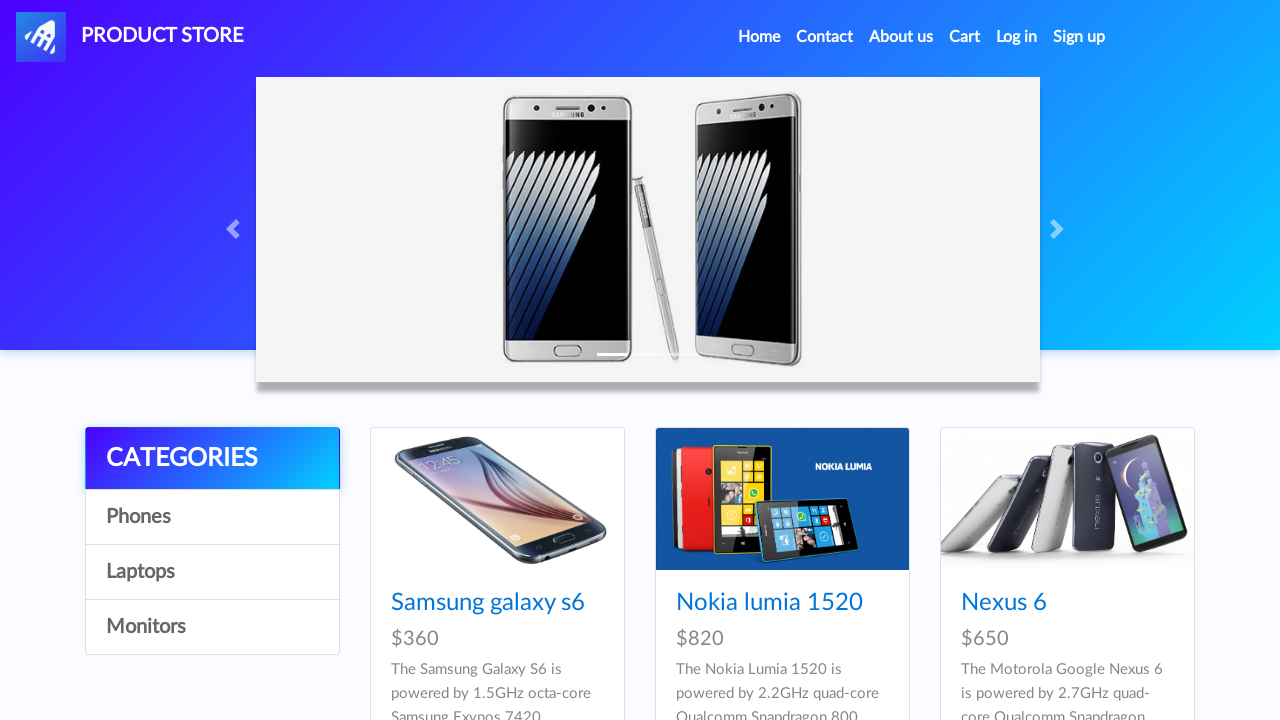

Clicked Contact link at (825, 37) on internal:role=link[name="Contact"i]
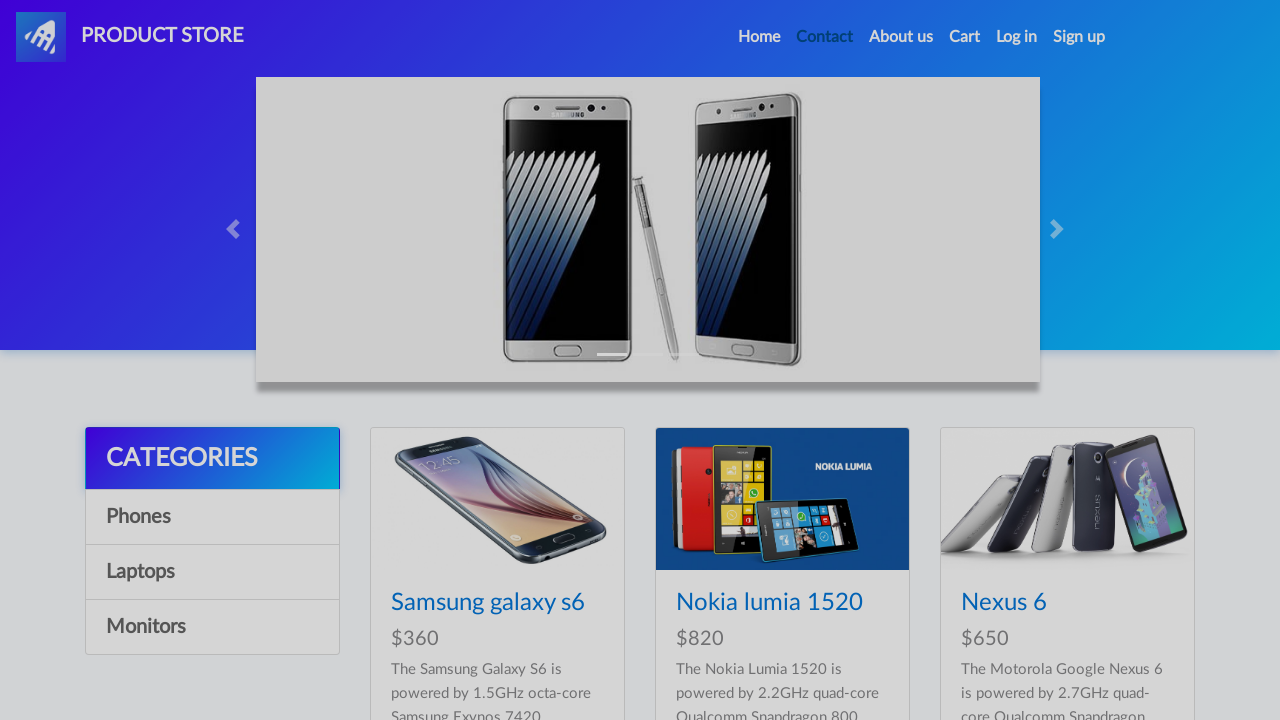

Filled email field with 'test@test.com' on #recipient-email
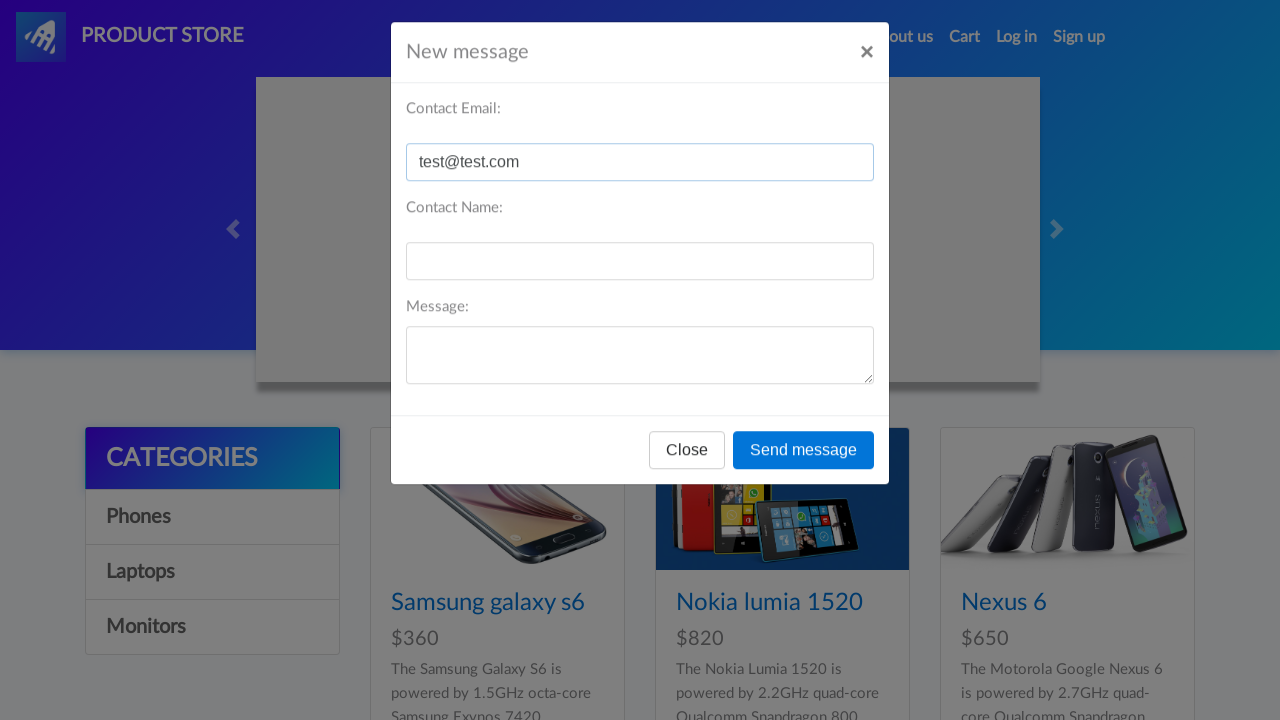

Filled name field with 'Test Name' on internal:label="Contact Email:"i
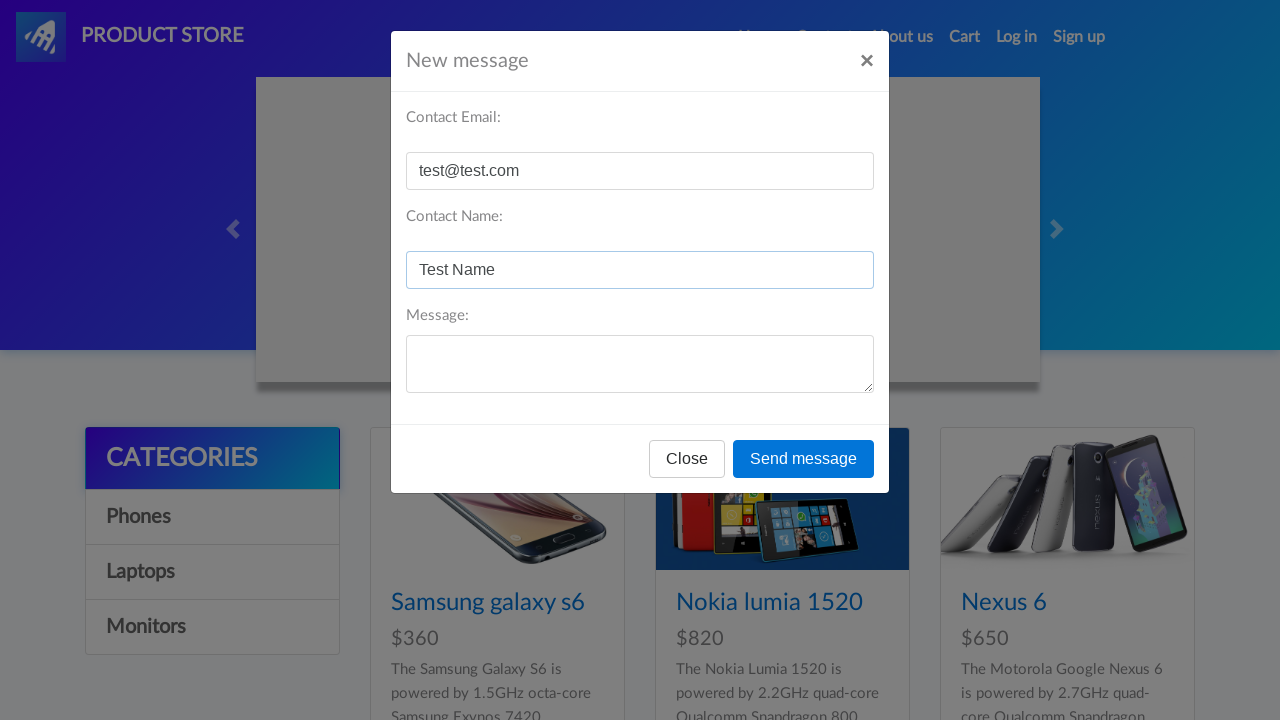

Filled message field with 'This is test message' on internal:label="Message:"i
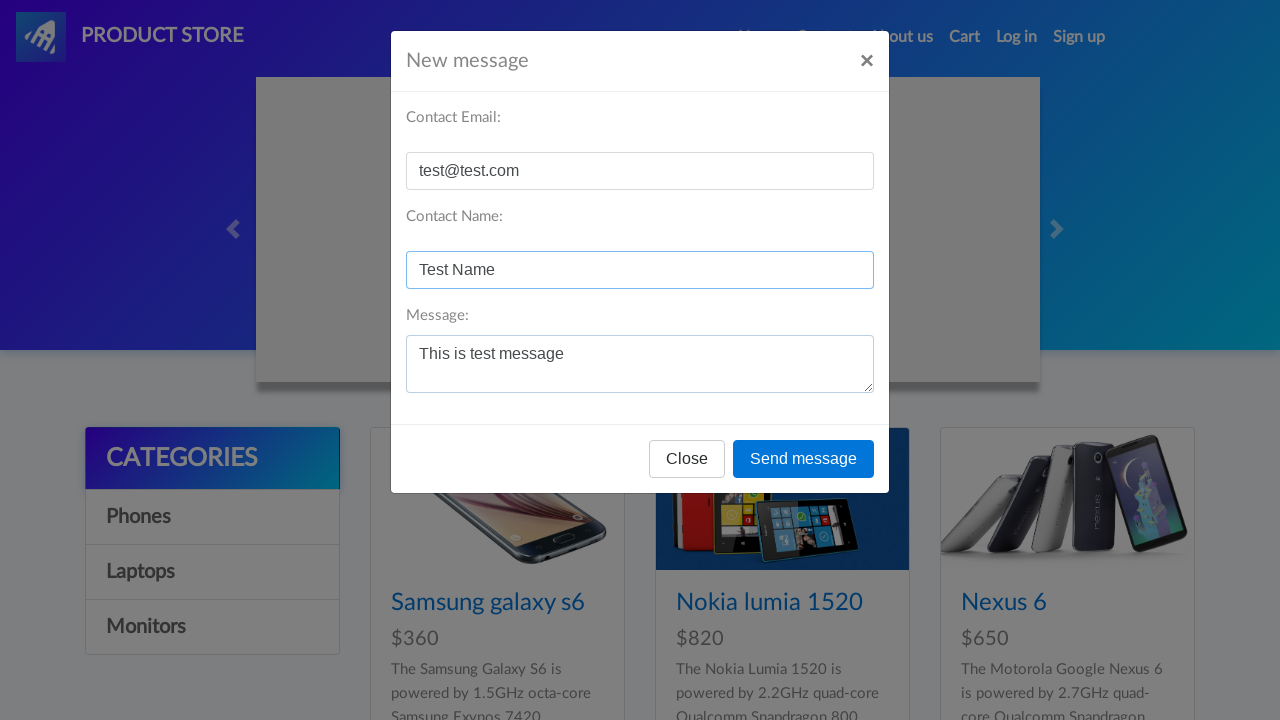

Clicked Send message button to submit contact form at (804, 459) on internal:role=button[name="Send message"i]
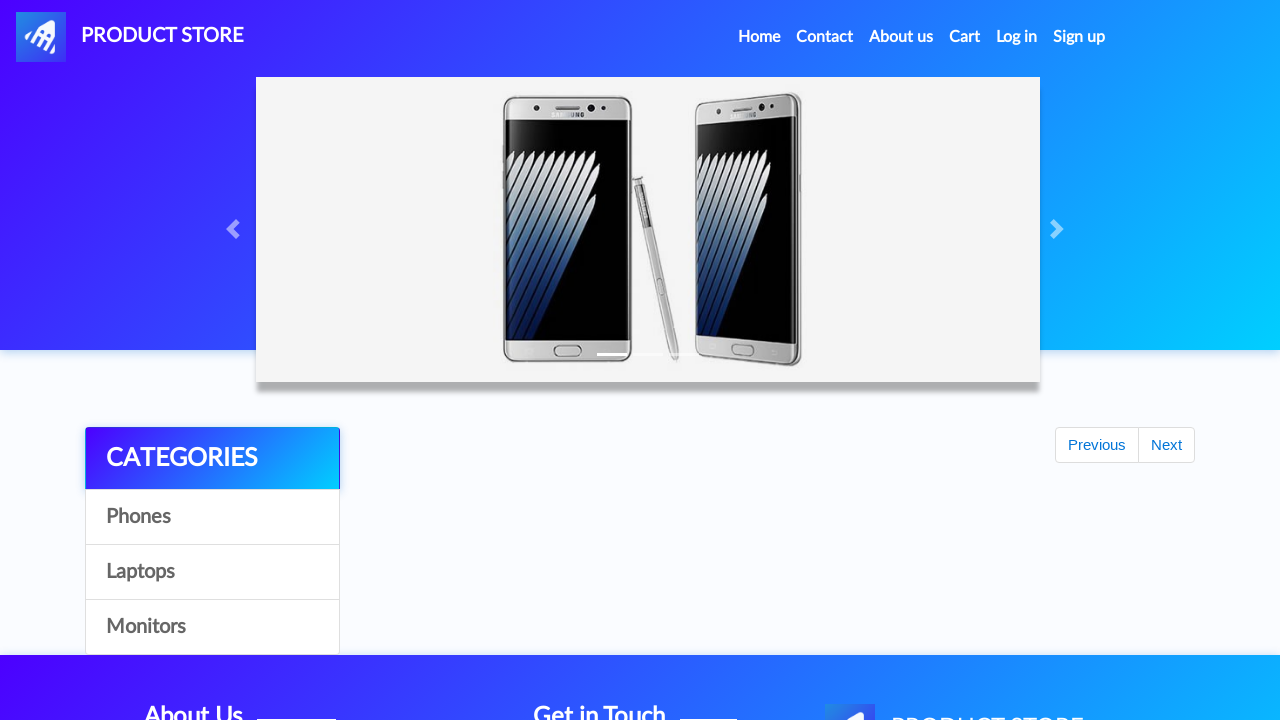

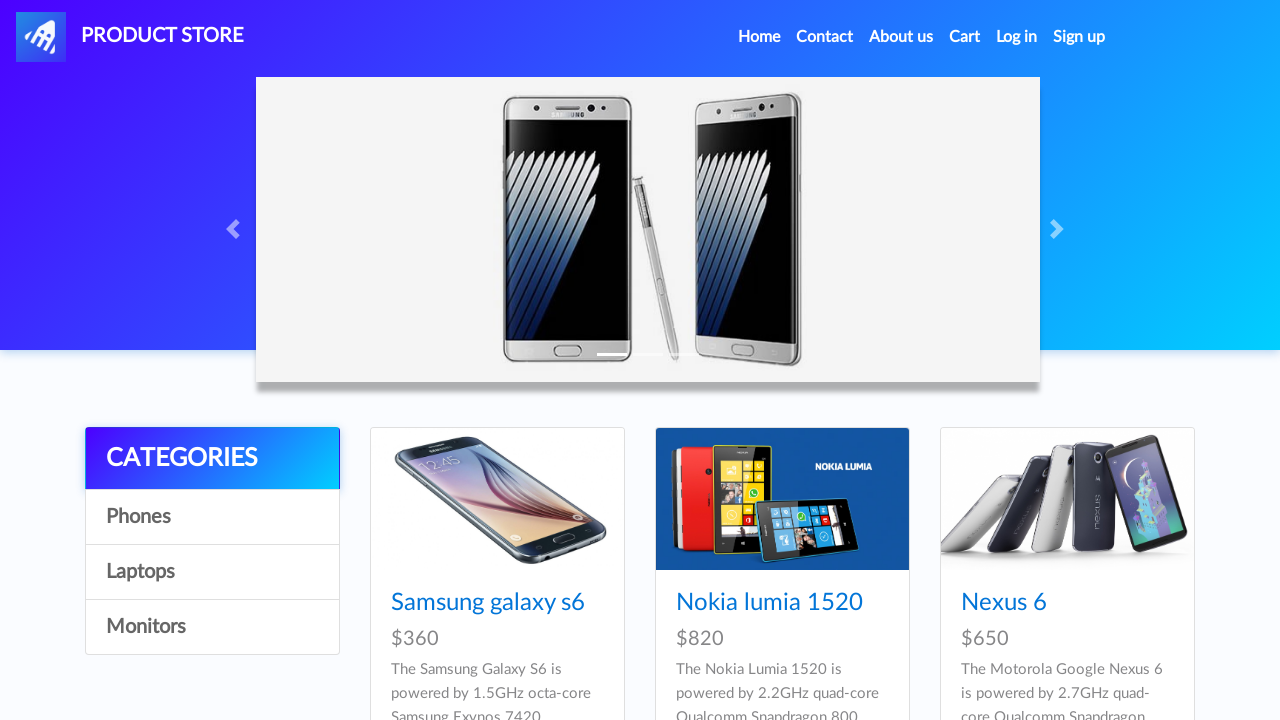